Tests form validation on a registration page by clicking the register button without filling any fields and verifying that all input fields show invalid state

Starting URL: https://demoqa.com/register

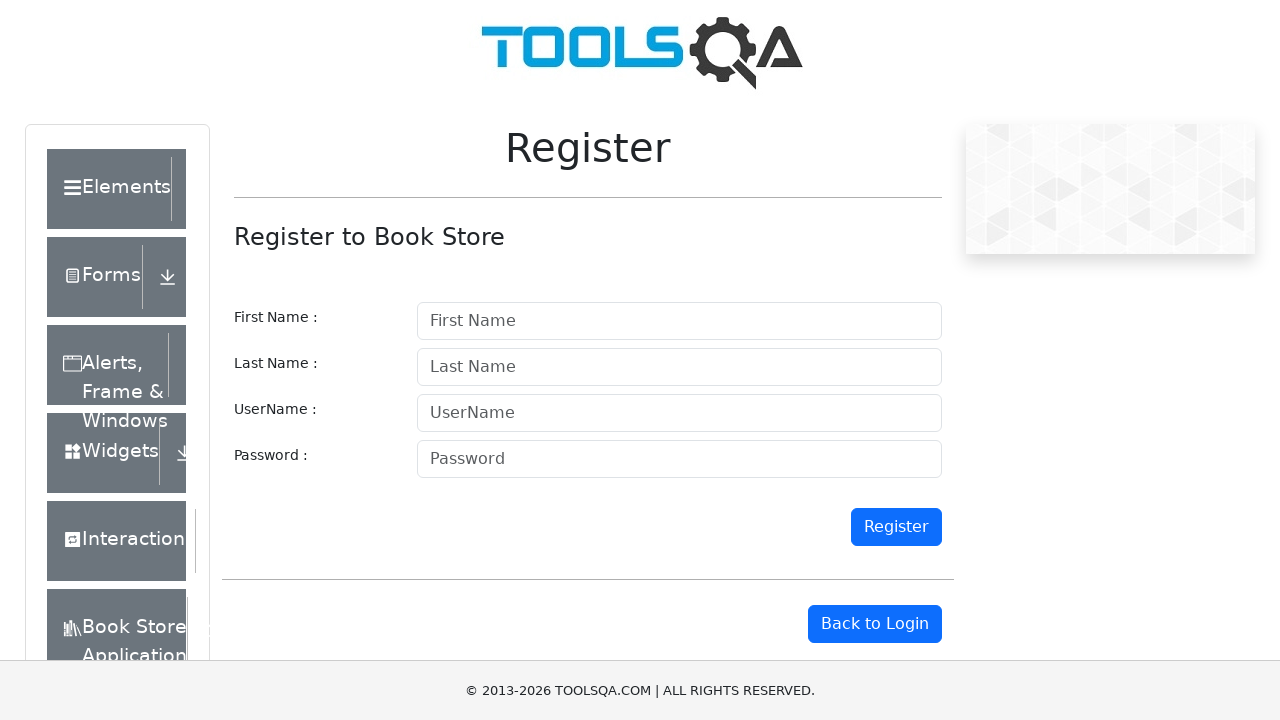

Clicked register button without filling any fields at (896, 527) on #register
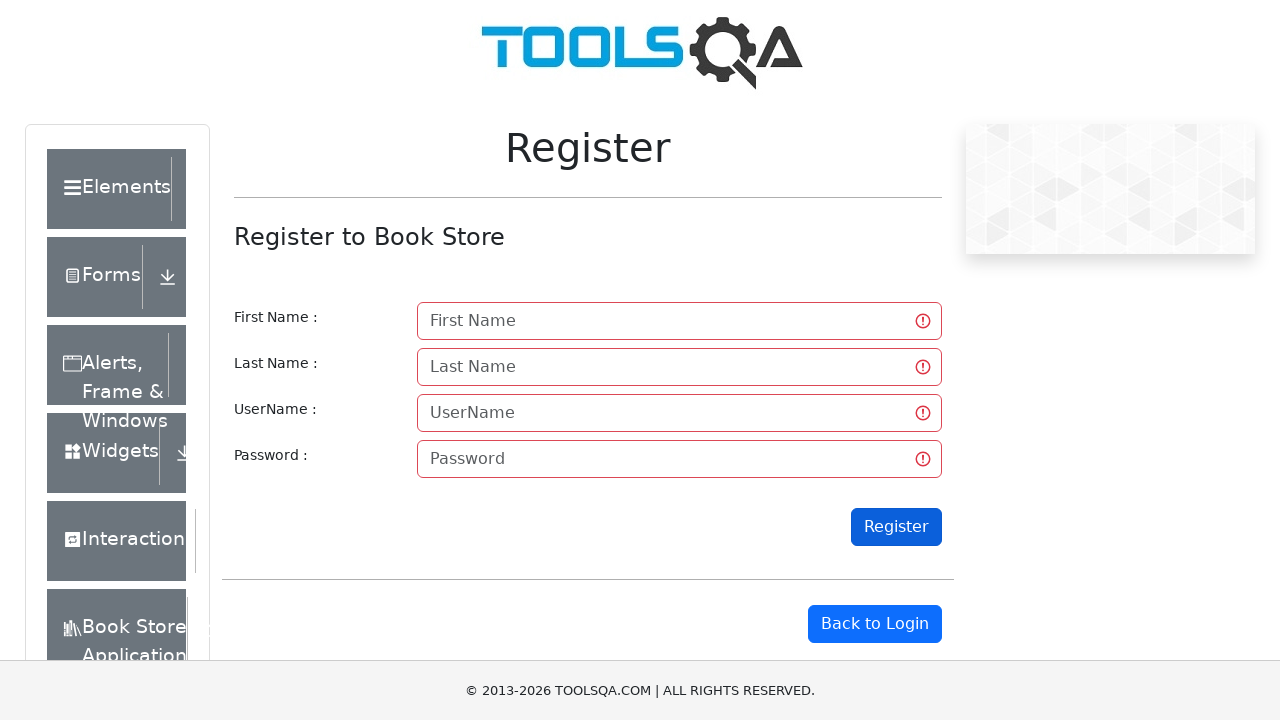

Waited 5 seconds for validation to trigger
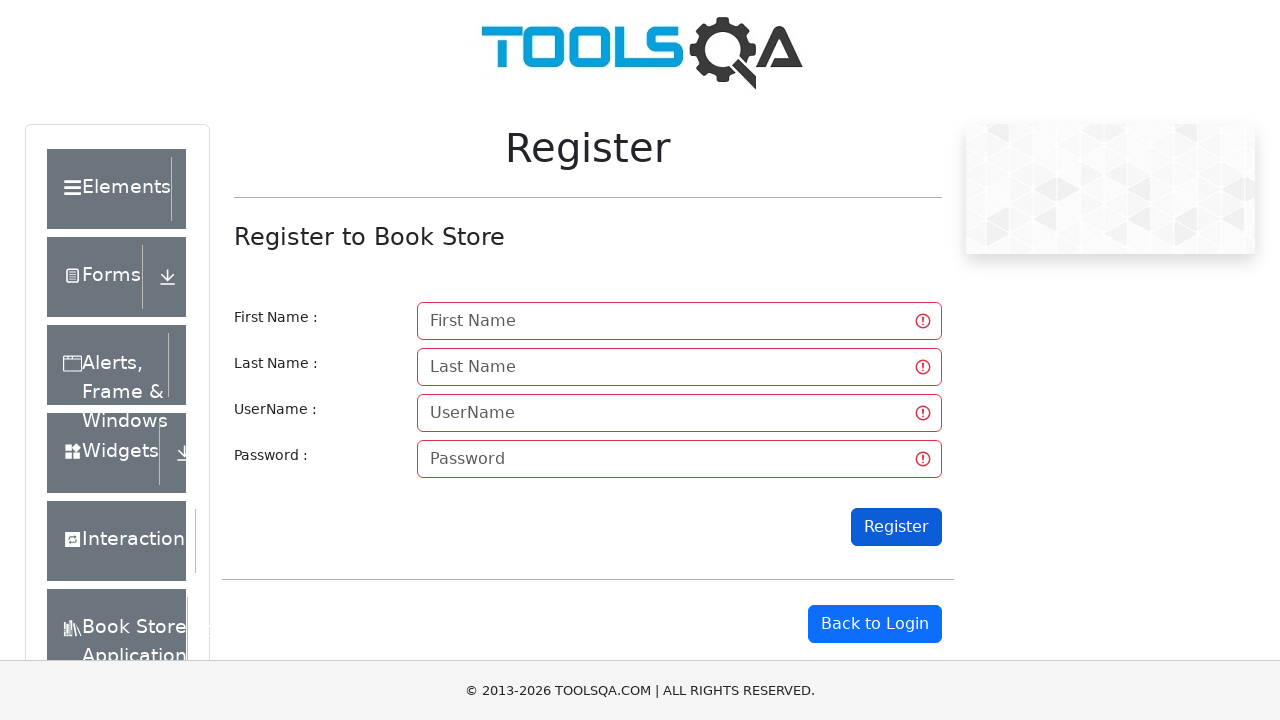

Located first name input field
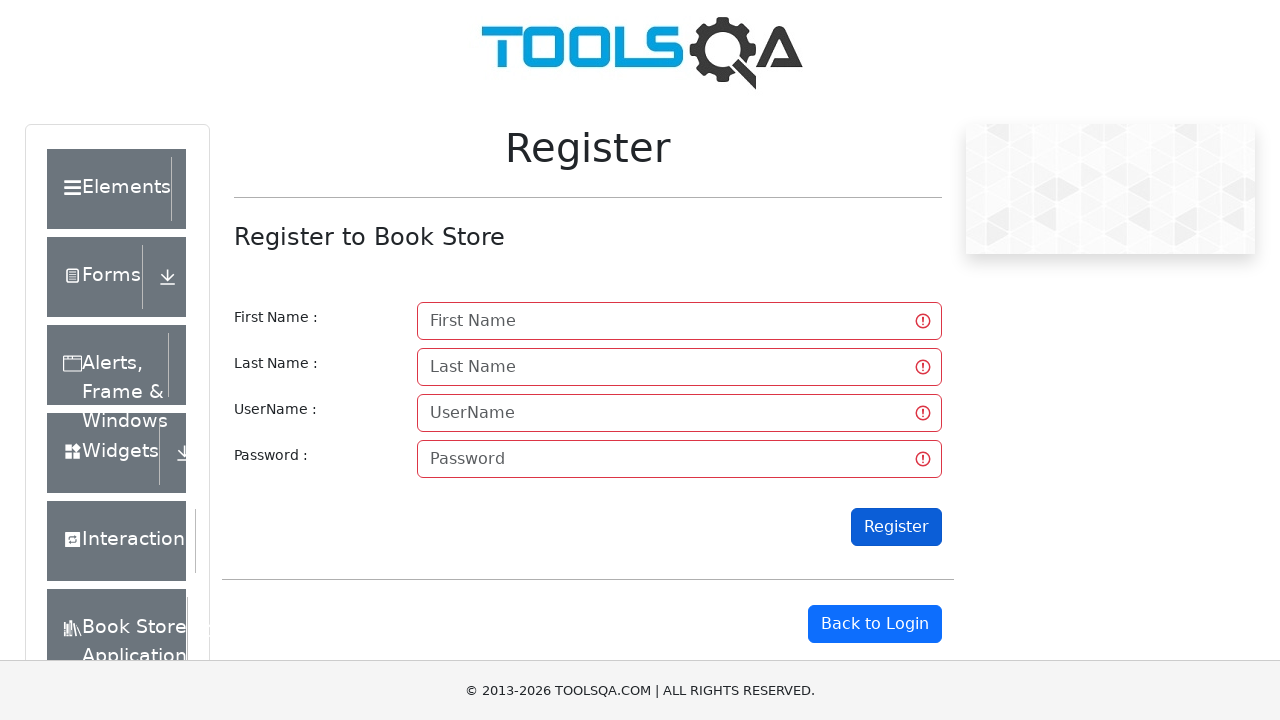

Verified first name field shows invalid state
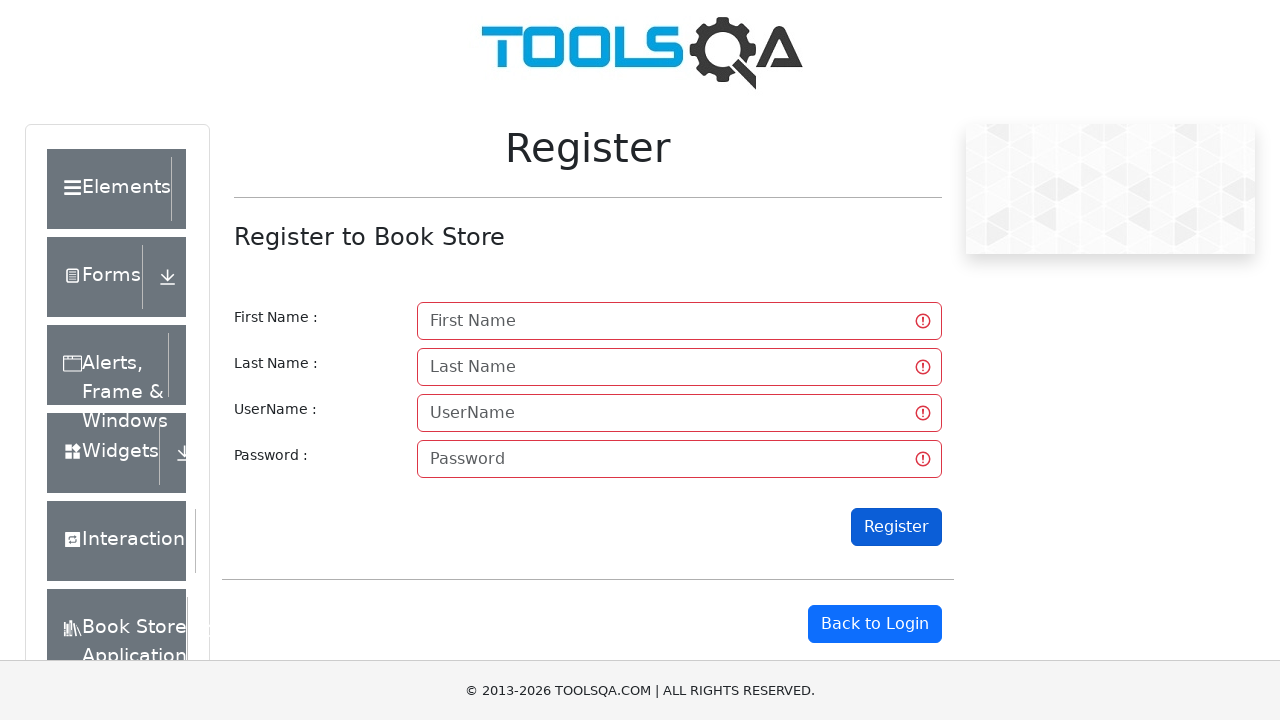

Located last name input field
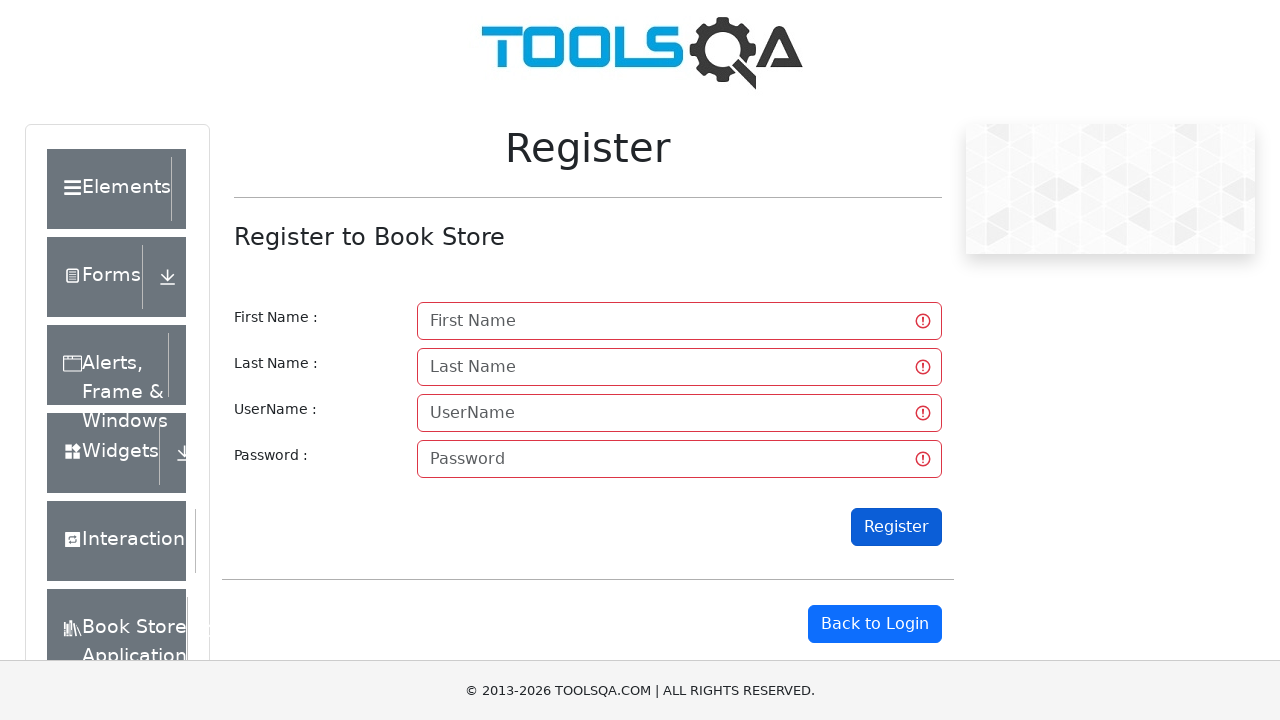

Verified last name field shows invalid state
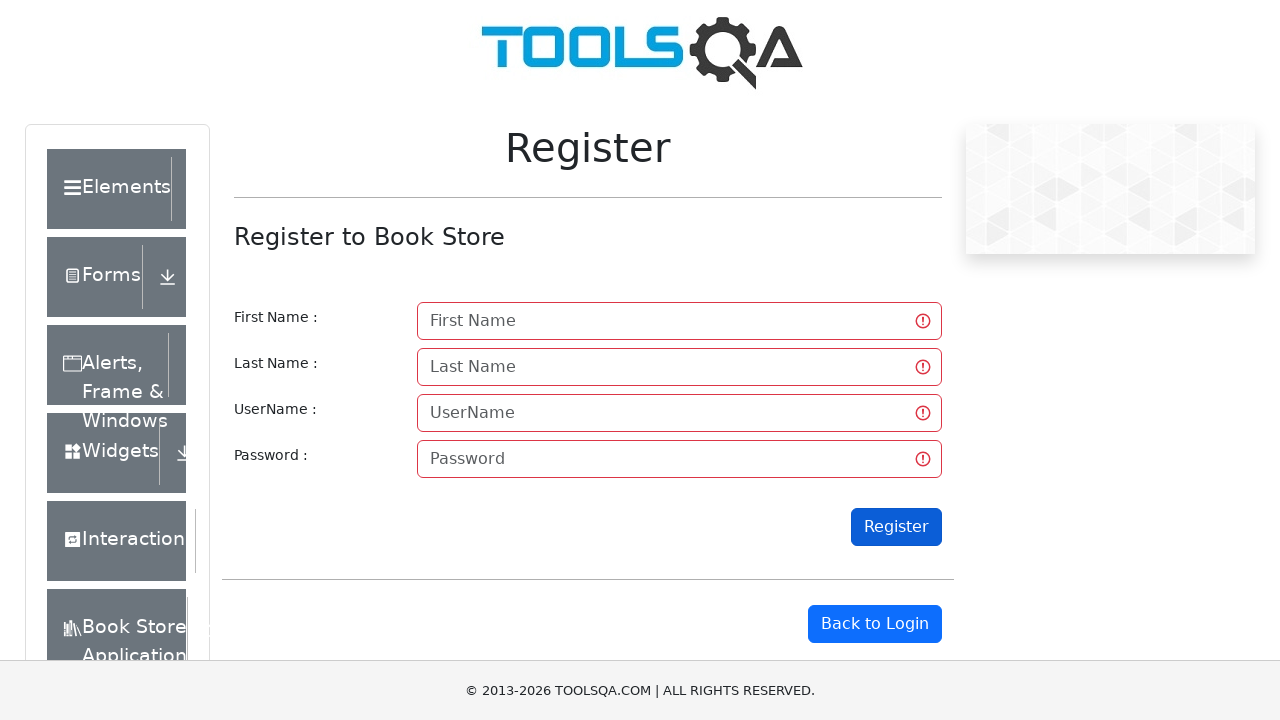

Located username input field
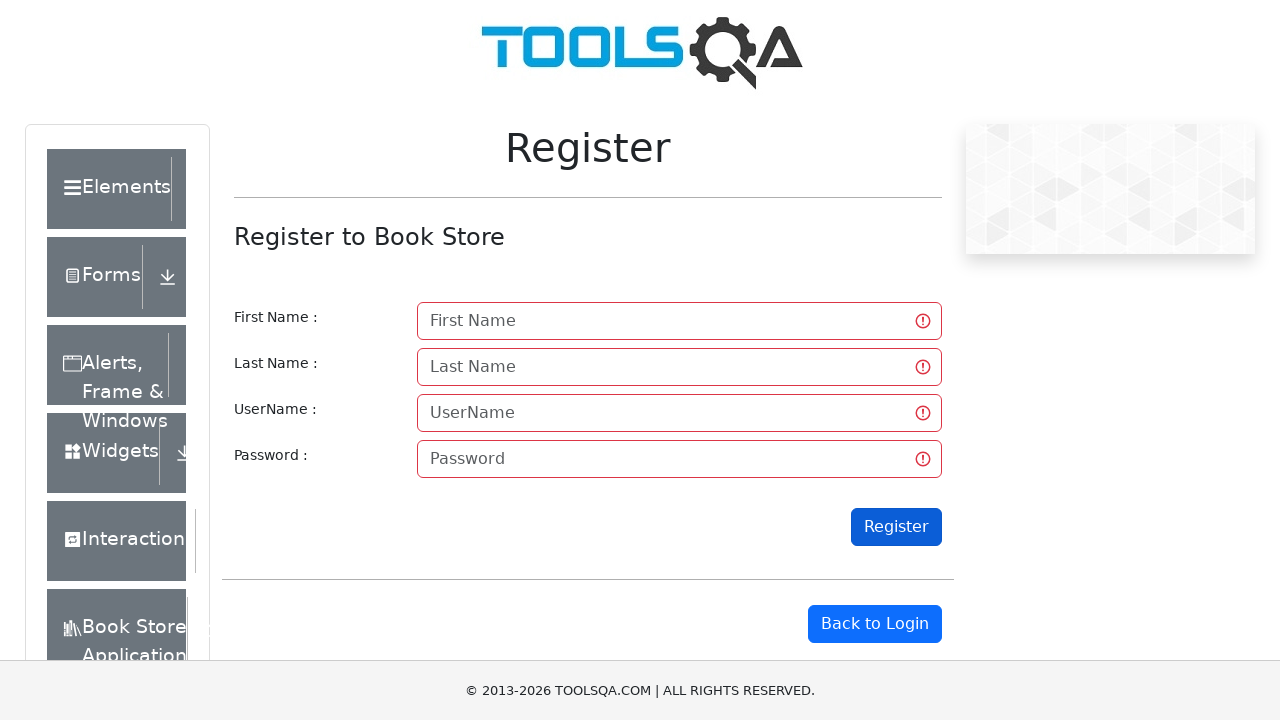

Verified username field shows invalid state
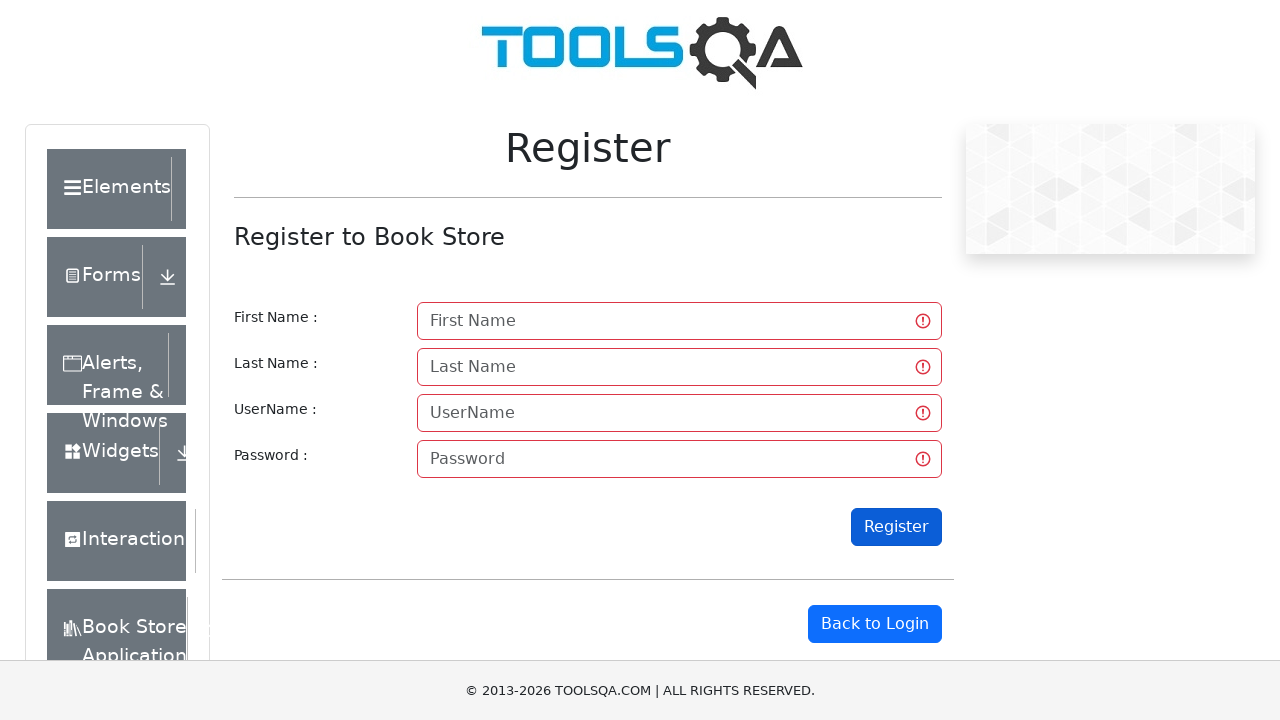

Located password input field
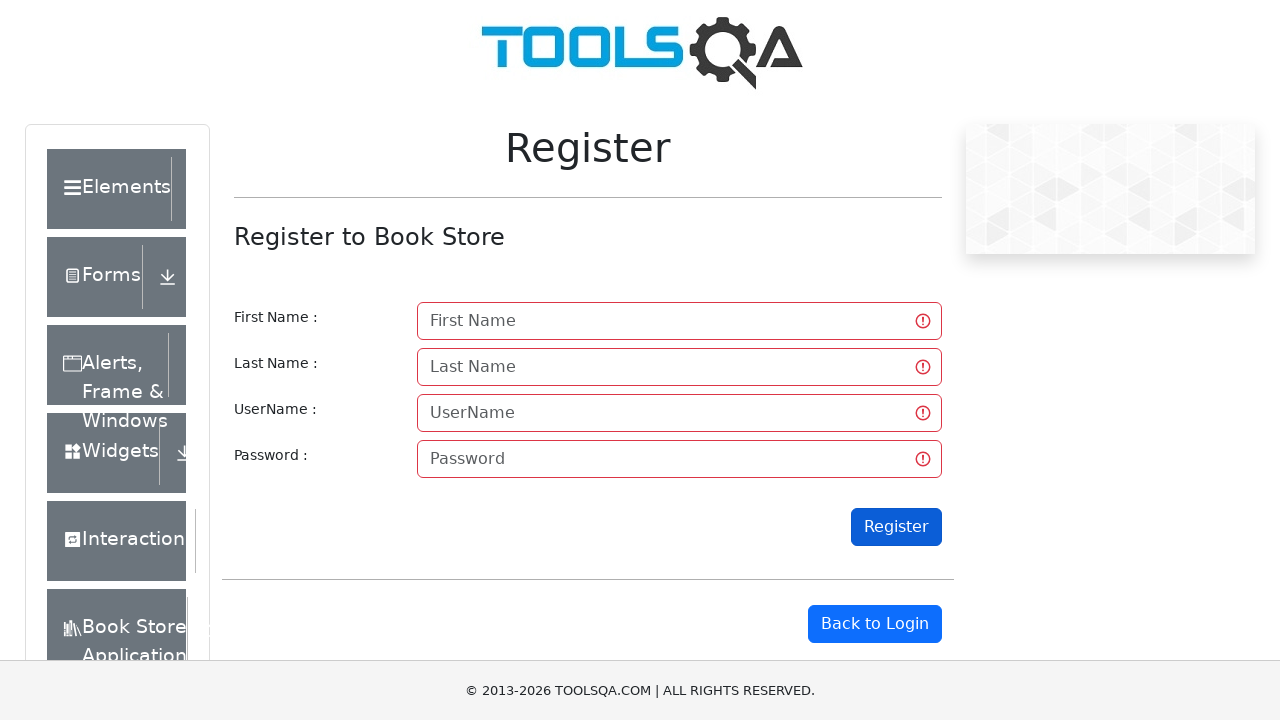

Verified password field shows invalid state
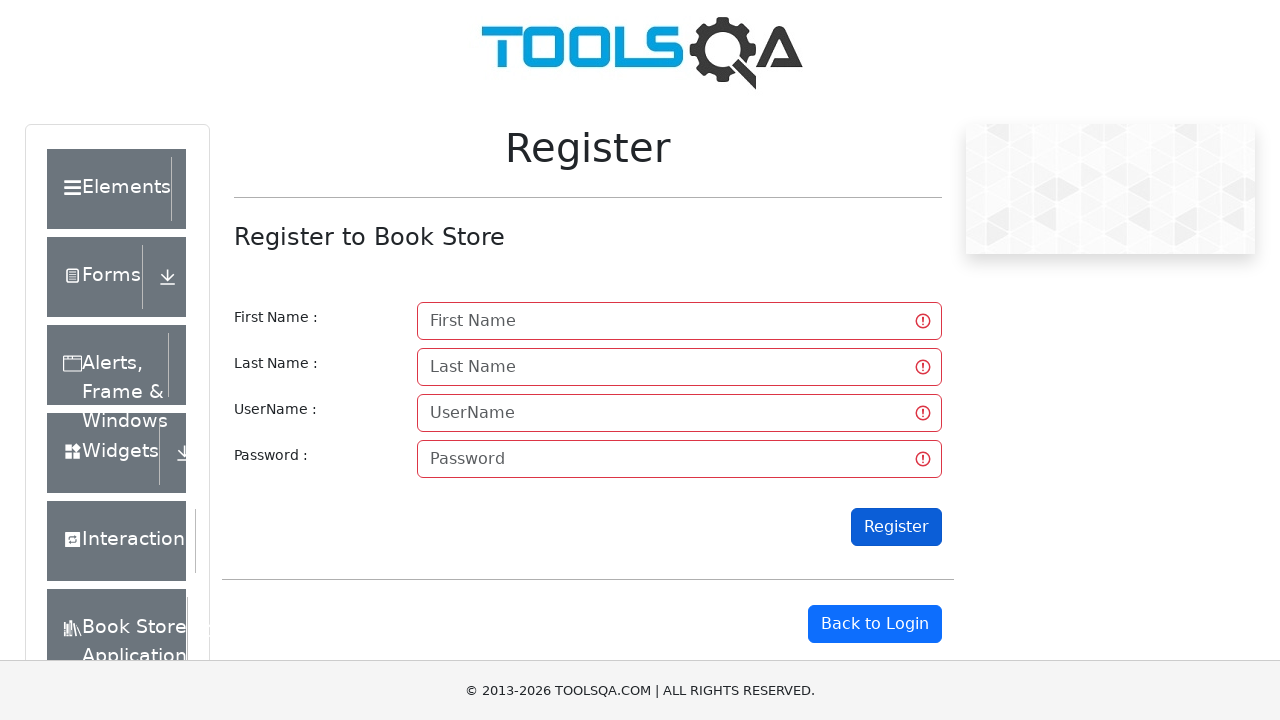

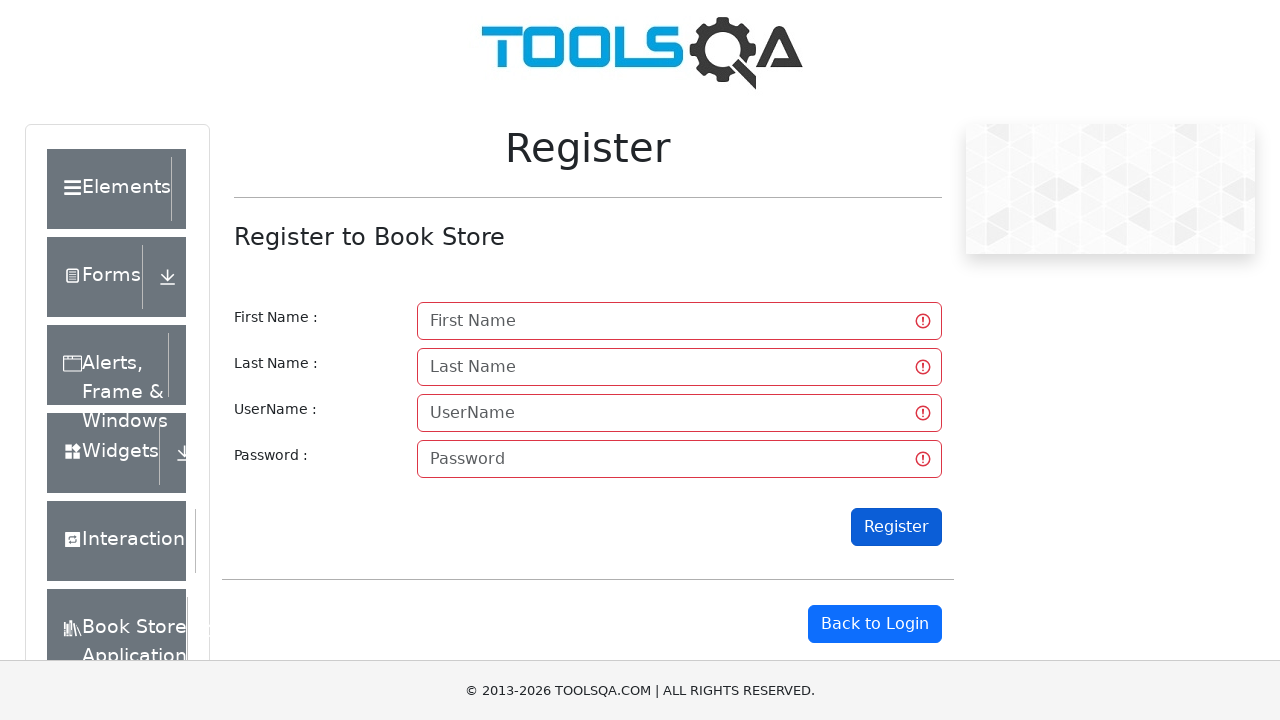